Tests AJAX loading by clicking a button and waiting for the dynamically loaded content

Starting URL: http://uitestingplayground.com/ajax

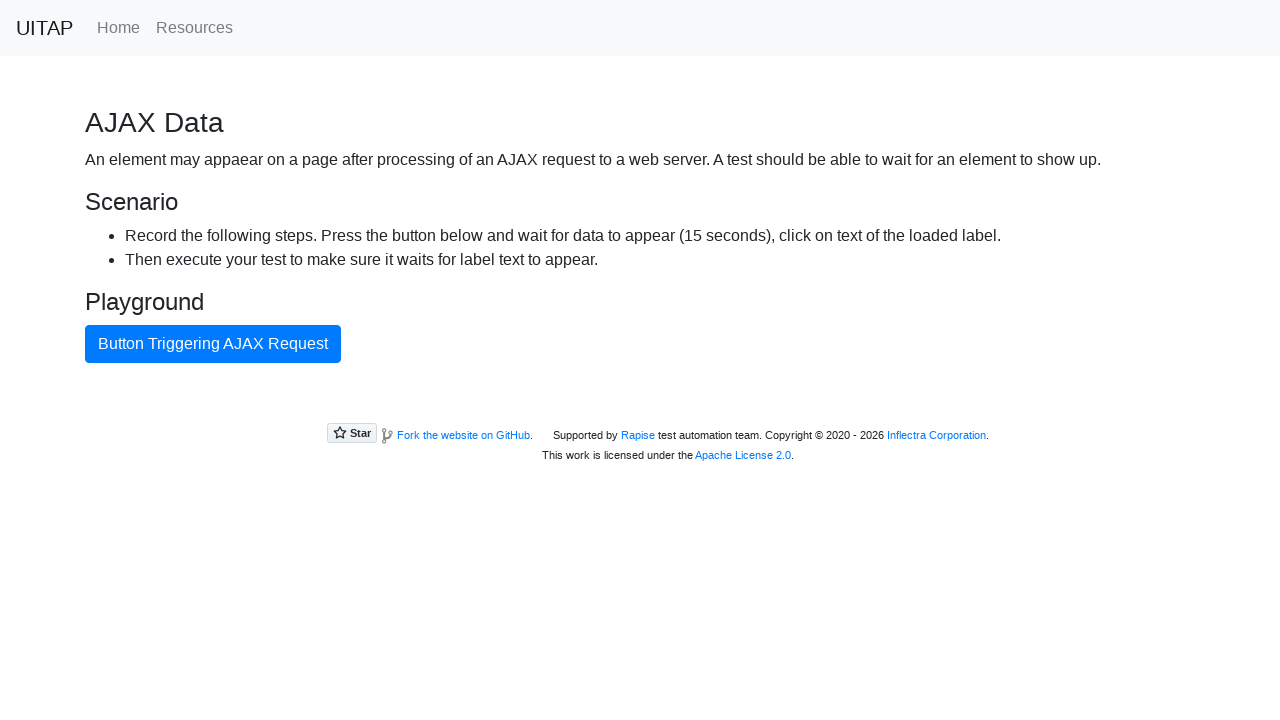

Clicked AJAX button to trigger dynamic content loading at (213, 344) on #ajaxButton
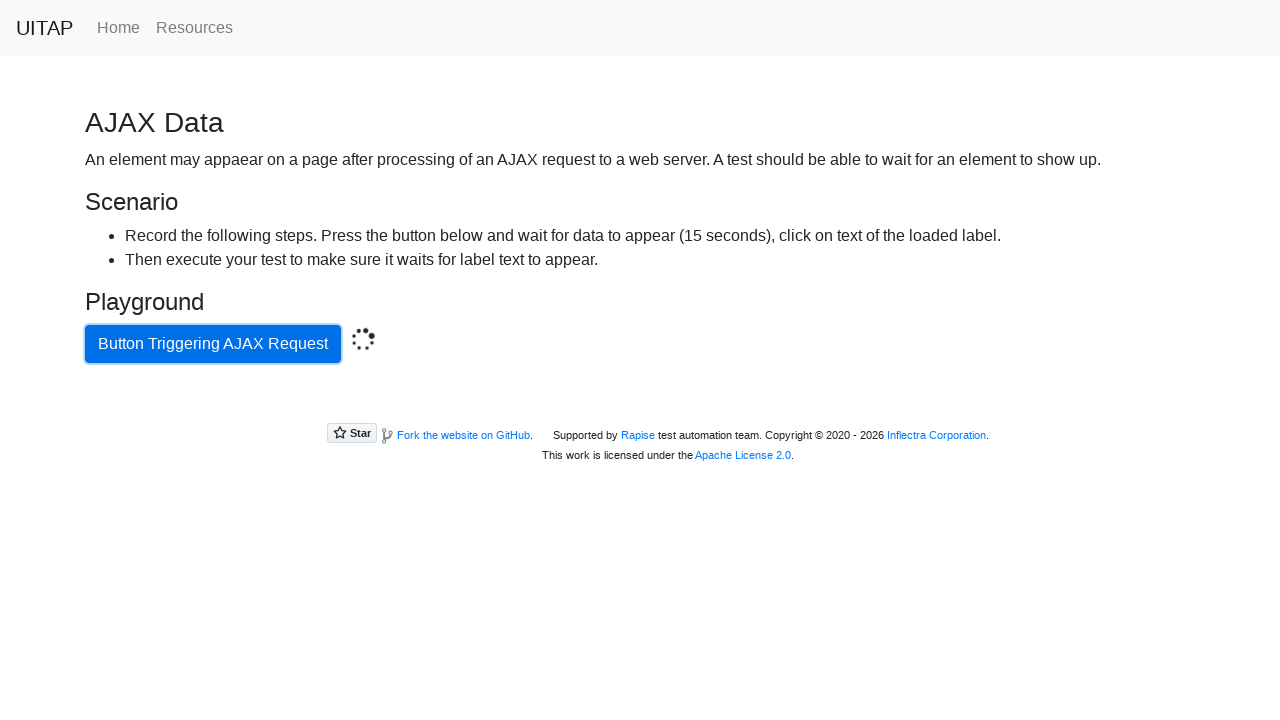

Success message did not appear within timeout period
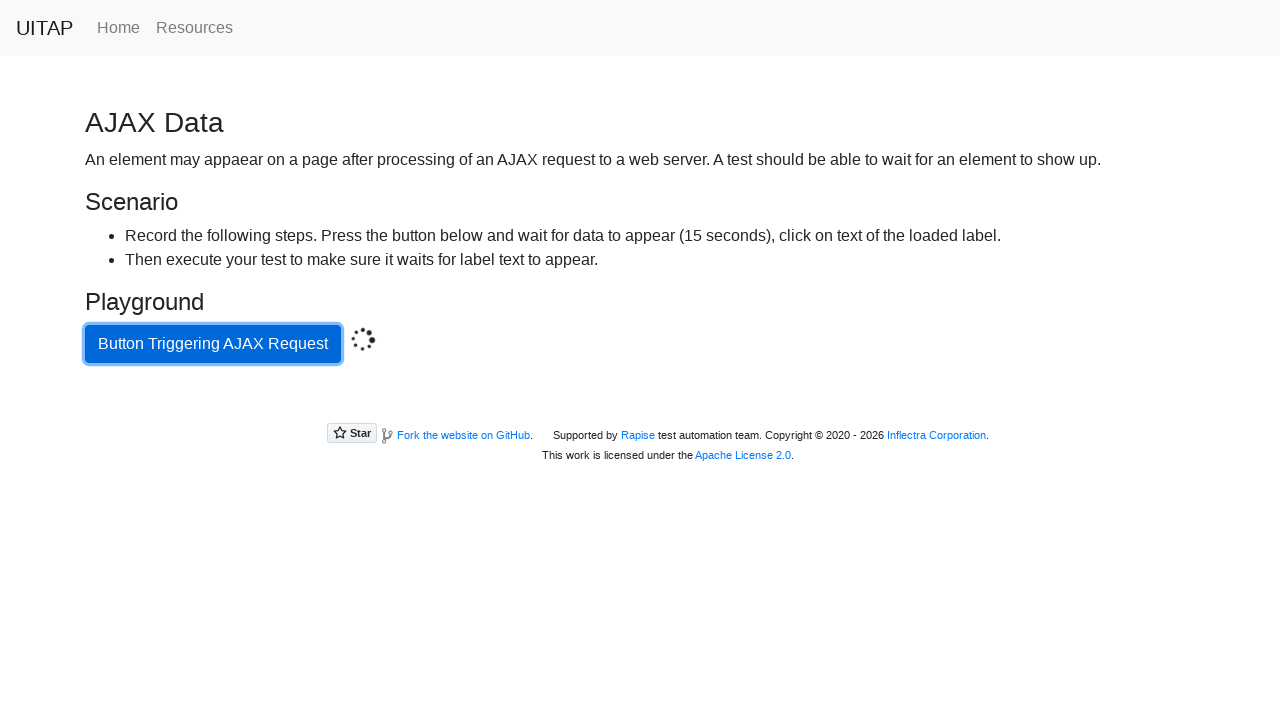

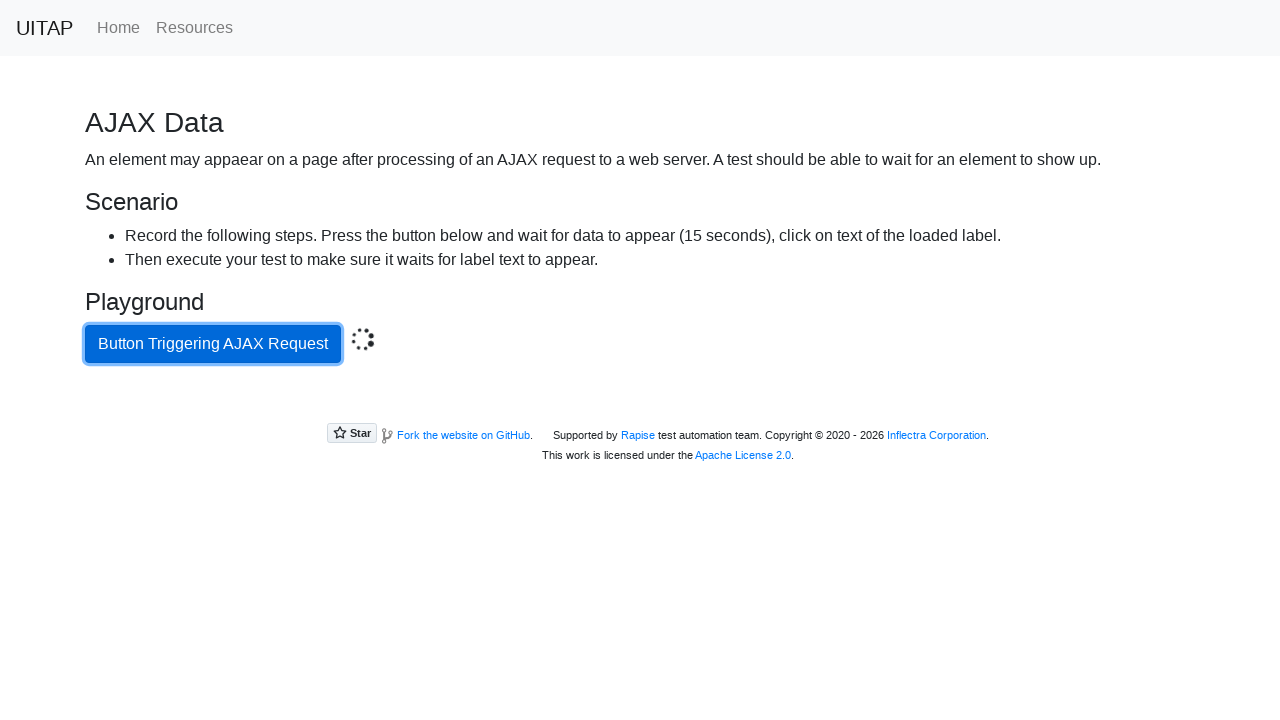